Tests a slow calculator by setting a delay value, performing an addition calculation (7 + 8), and verifying the result equals 15

Starting URL: https://bonigarcia.dev/selenium-webdriver-java/slow-calculator.html

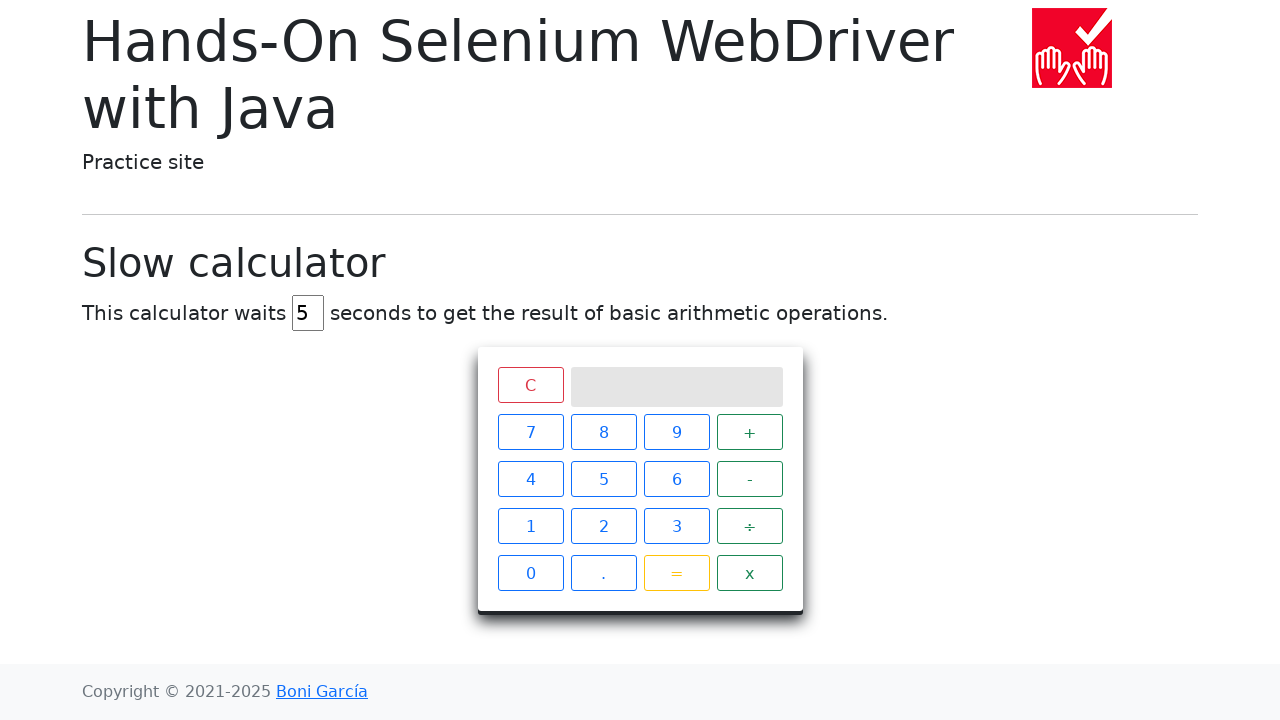

Cleared the delay input field on #delay
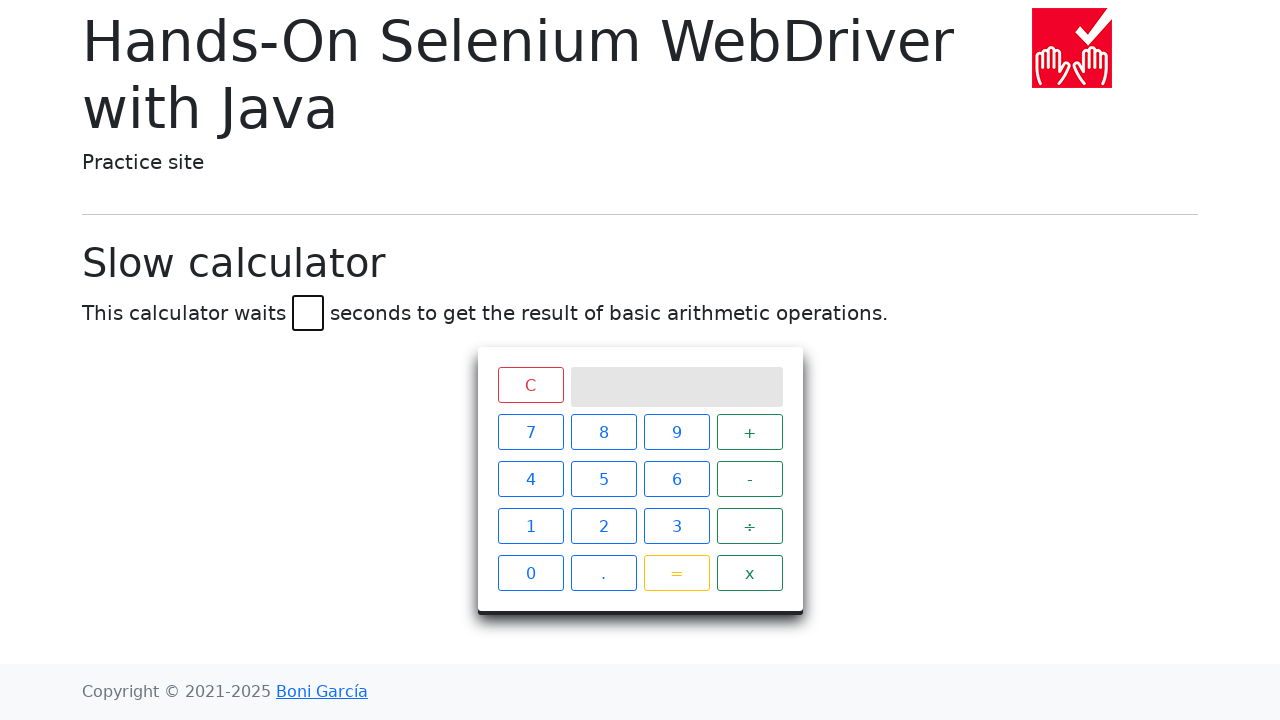

Set delay value to 45 seconds on #delay
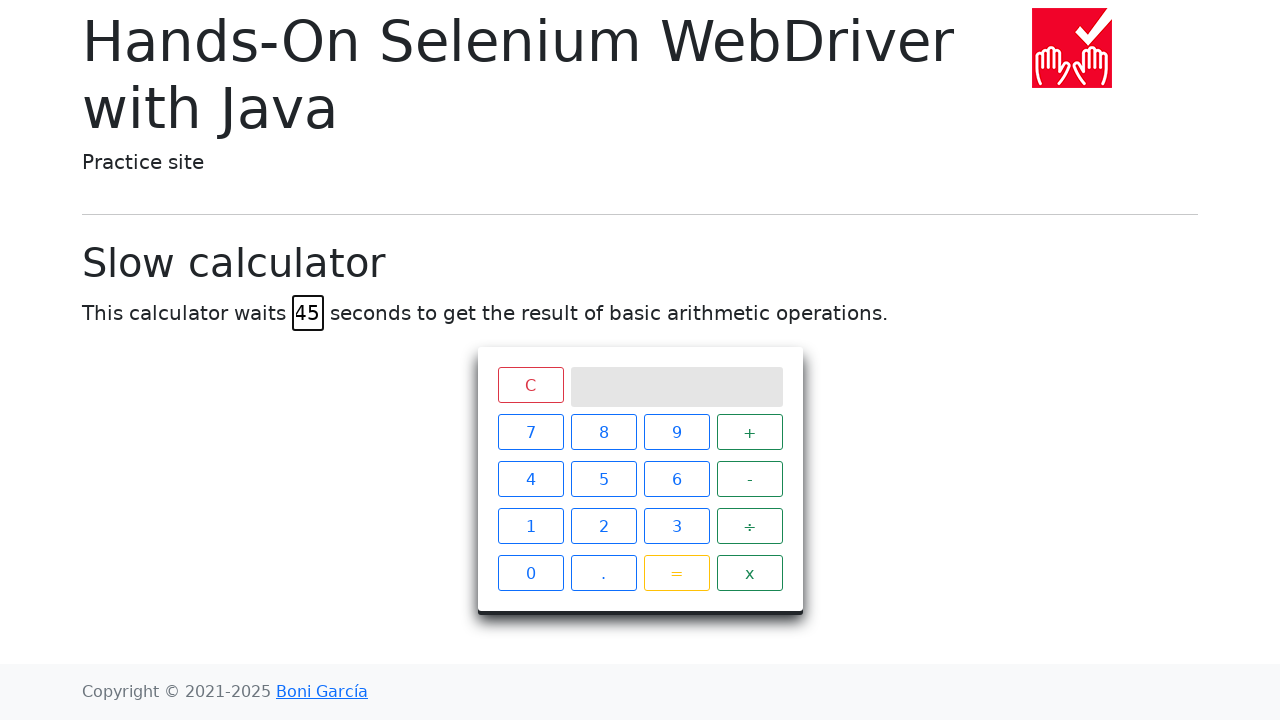

Clicked calculator button 7 at (530, 432) on xpath=//span[text()="7"]
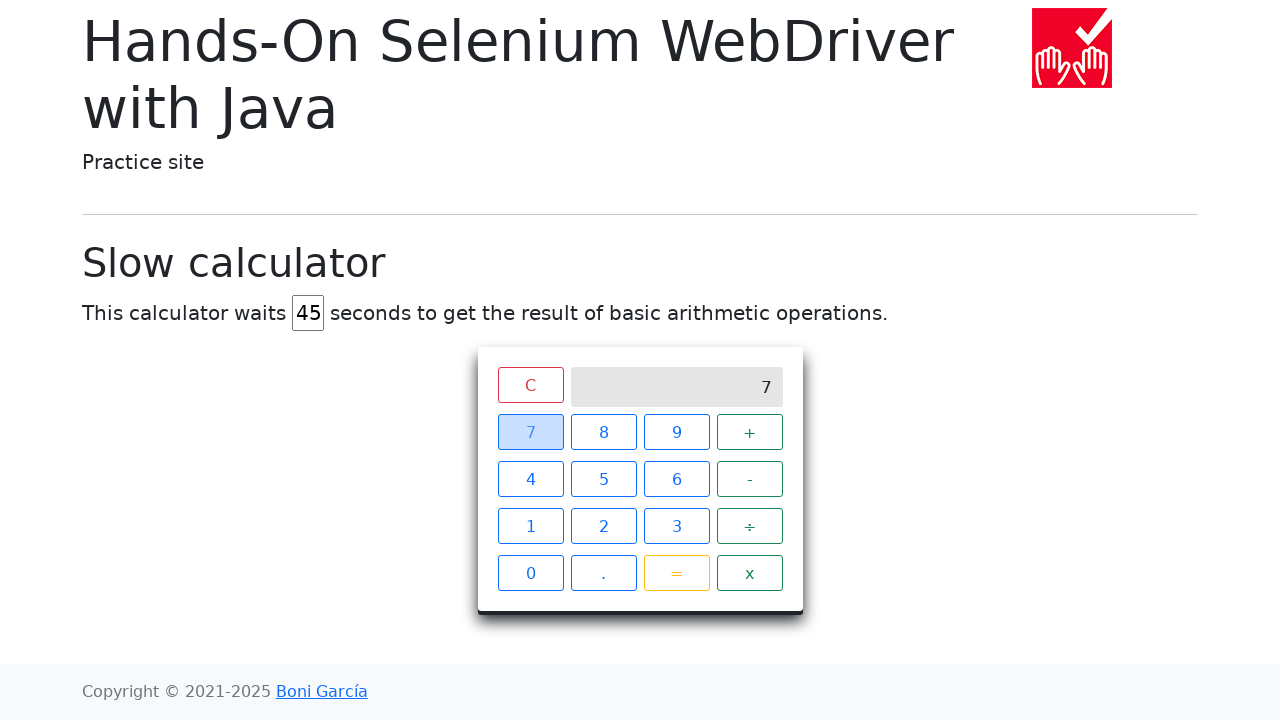

Clicked calculator button + at (750, 432) on xpath=//span[text()="+"]
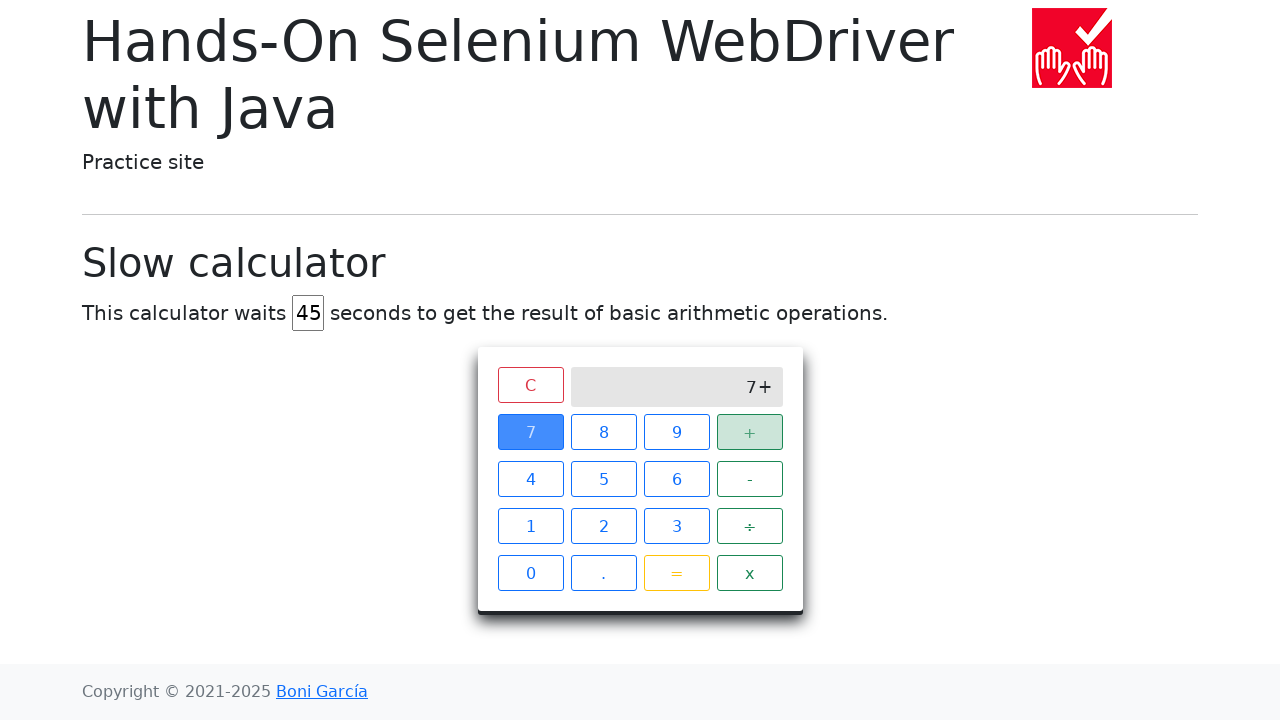

Clicked calculator button 8 at (604, 432) on xpath=//span[text()="8"]
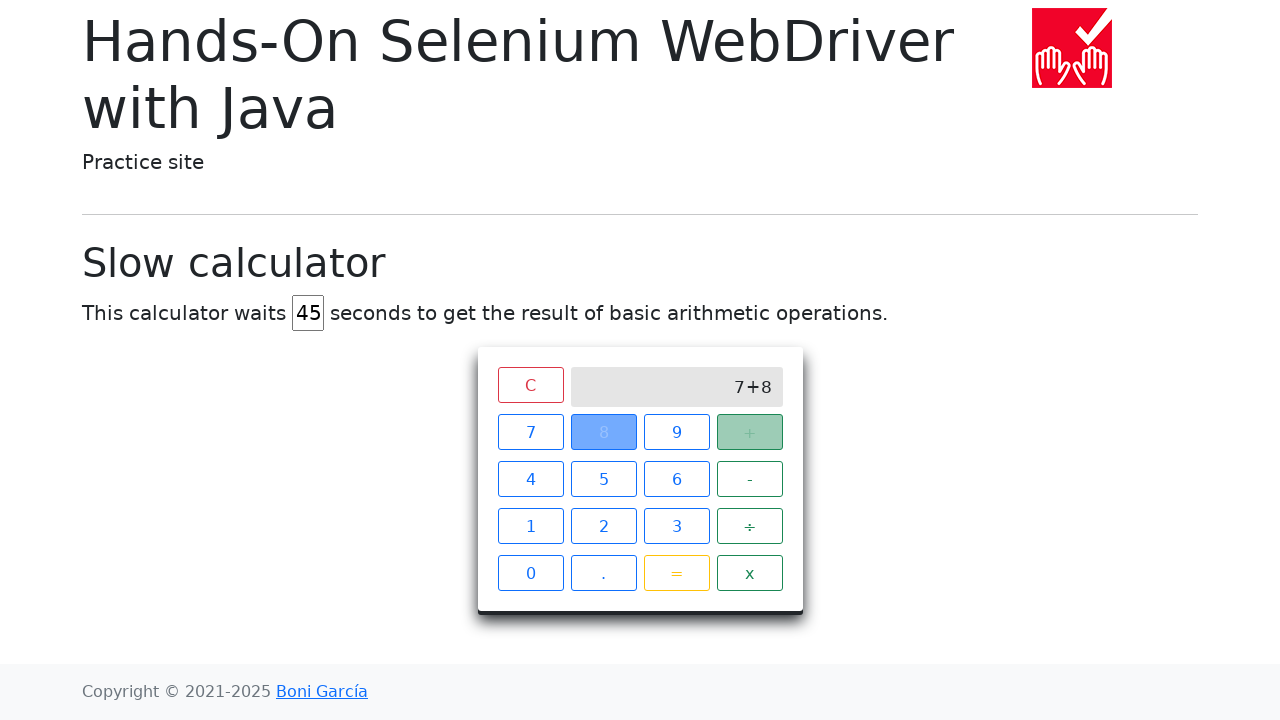

Clicked calculator button = to calculate result at (676, 573) on xpath=//span[text()="="]
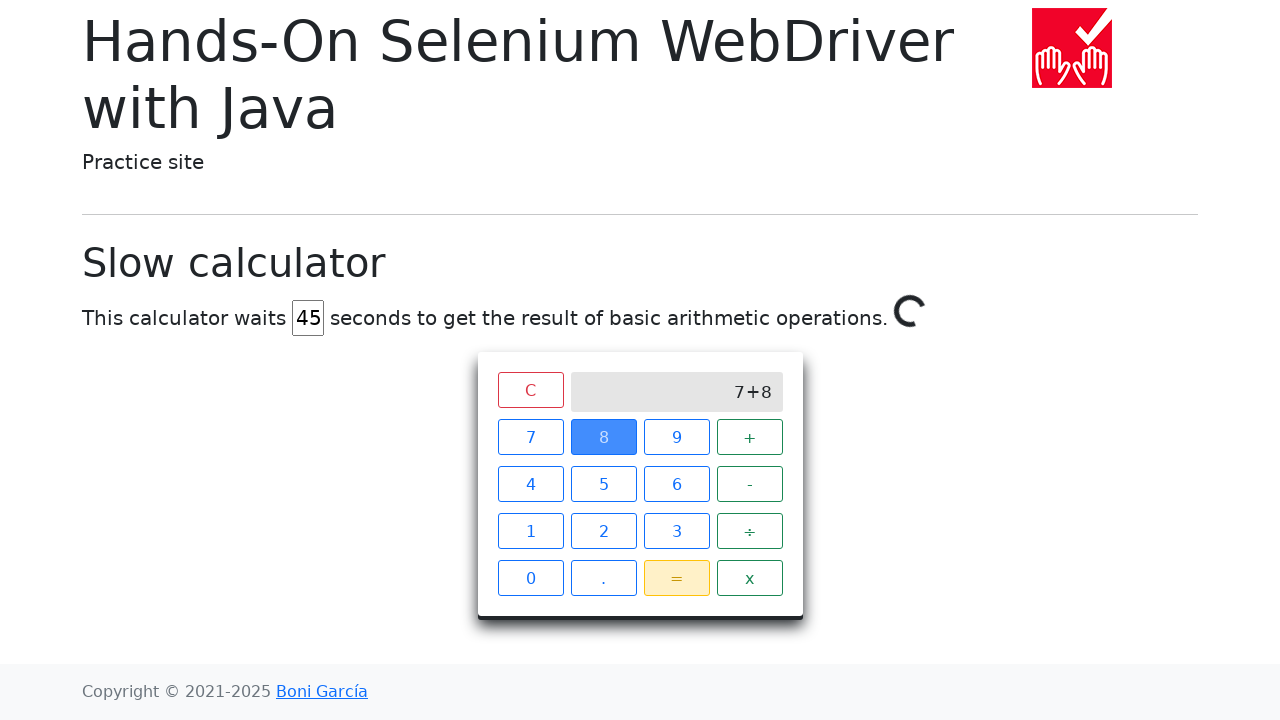

Verified calculator result equals 15 after waiting for slow calculation
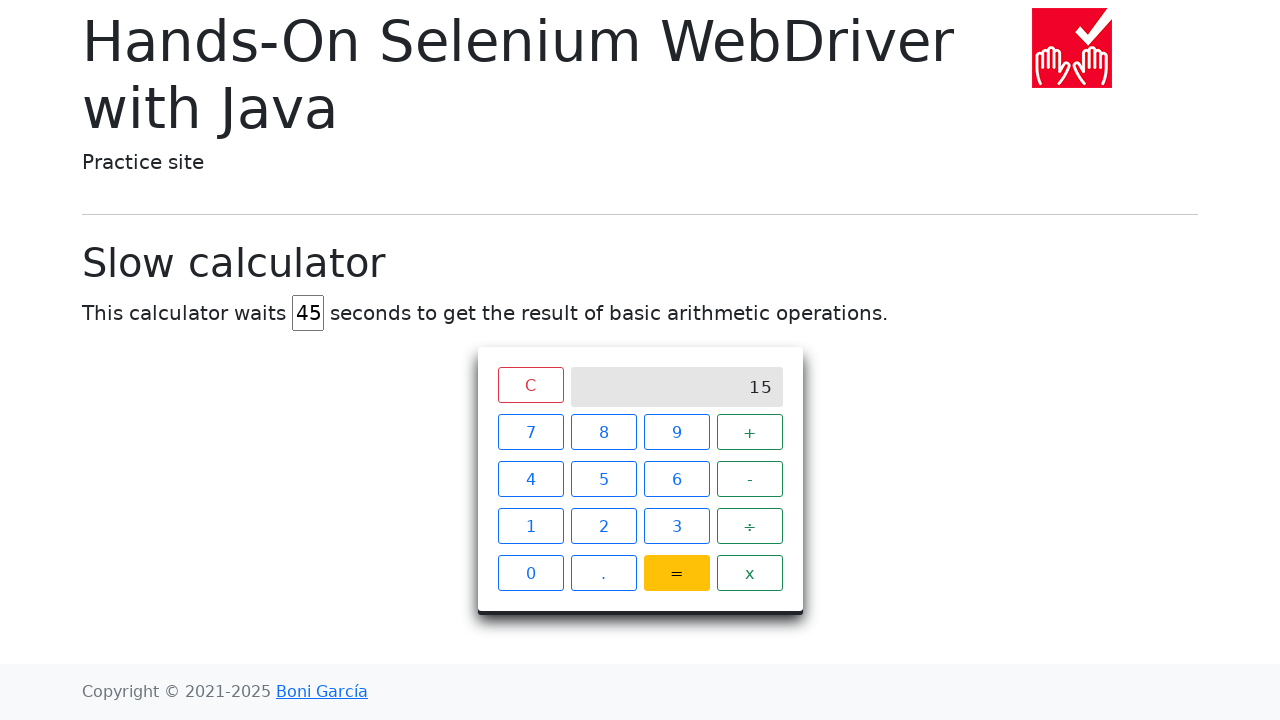

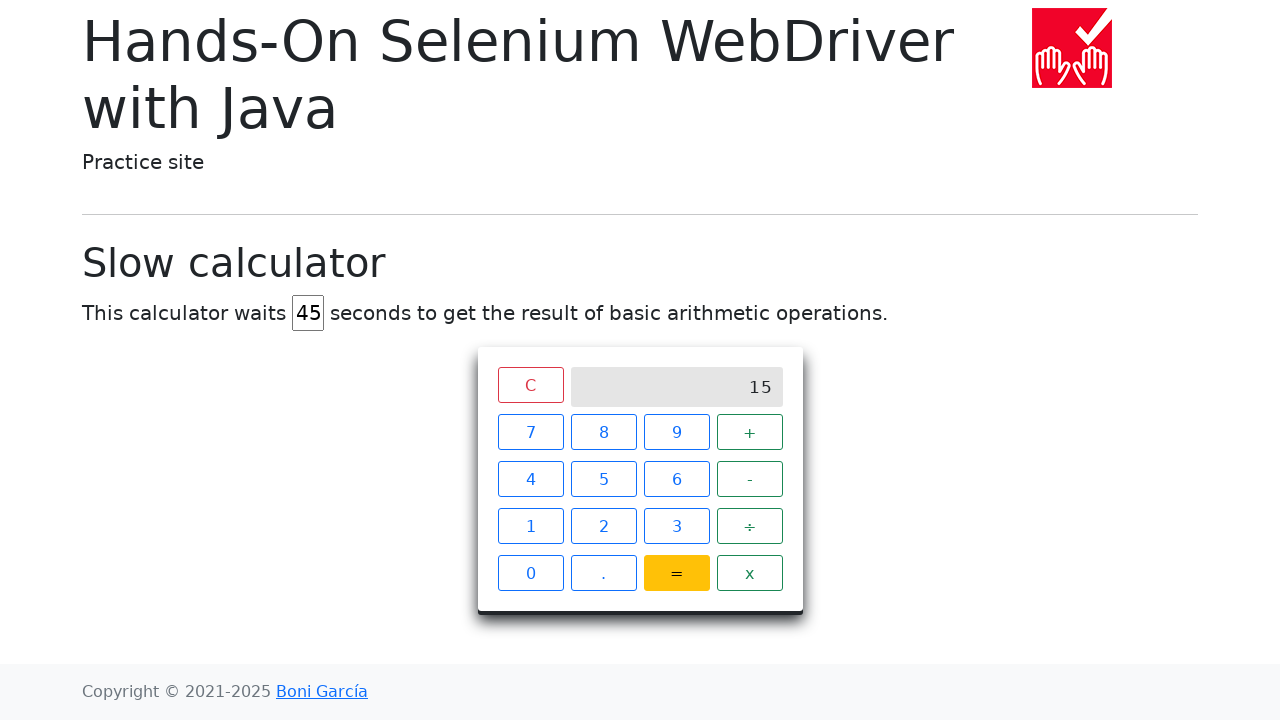